Tests a registration form by navigating to a demo page, clicking on a lesson link, filling out various form fields (username, email, gender, hobbies, interests, country, date of birth, bio, rating, newsletter checkbox, and a toggle), then submitting the form.

Starting URL: https://material.playwrightvn.com/

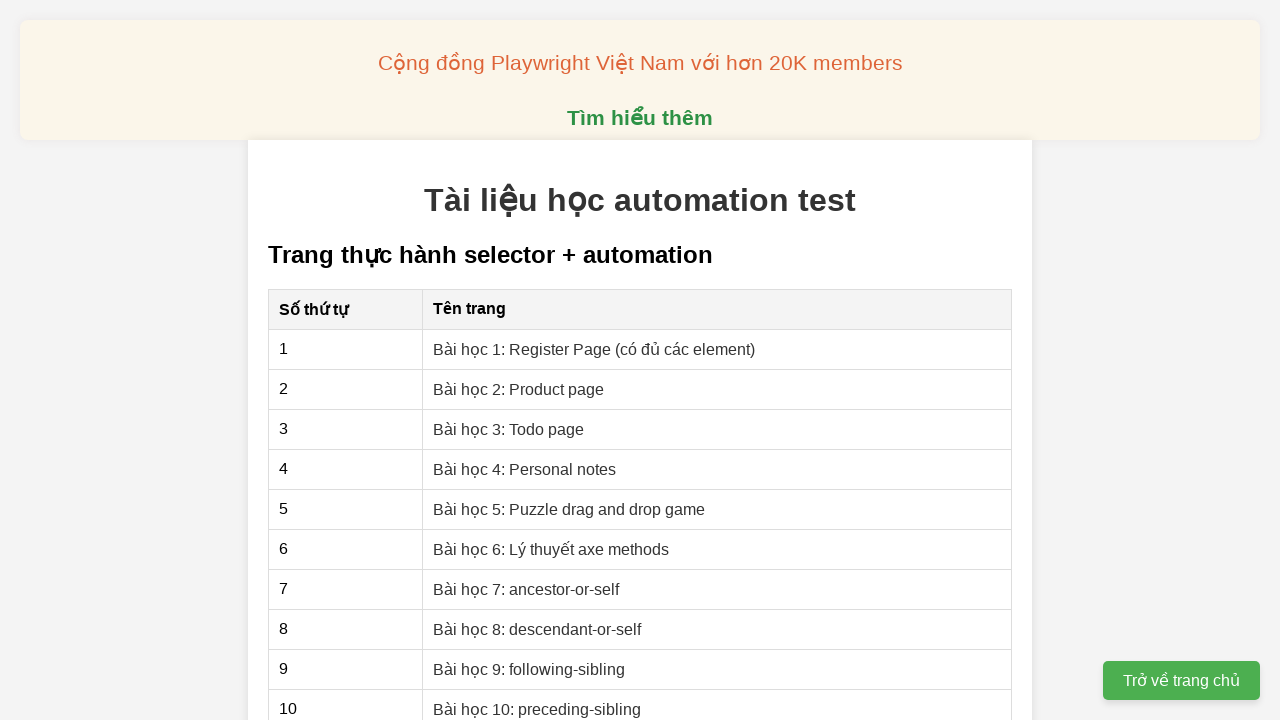

Clicked on 'Bài học 1: Register Page' link at (594, 349) on xpath=//a[contains(text(), 'Bài học 1: Register Page')]
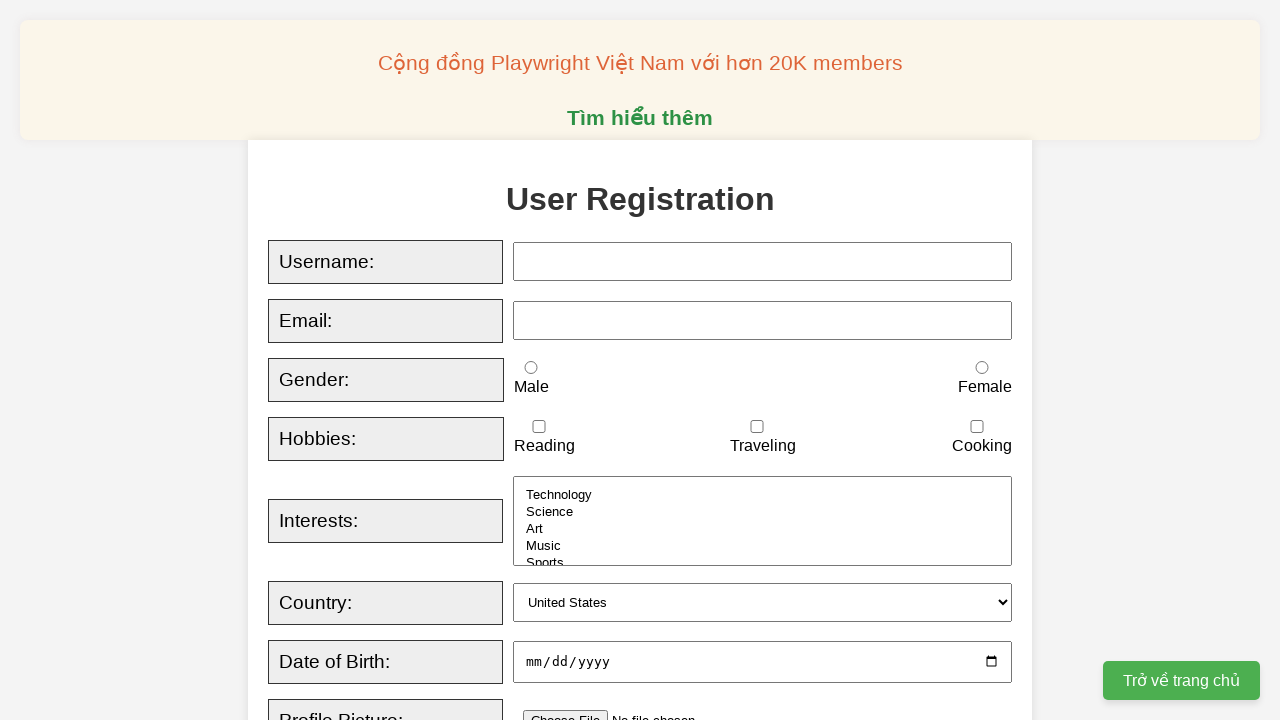

Filled username field with 'Bella' on xpath=//input[@id='username']
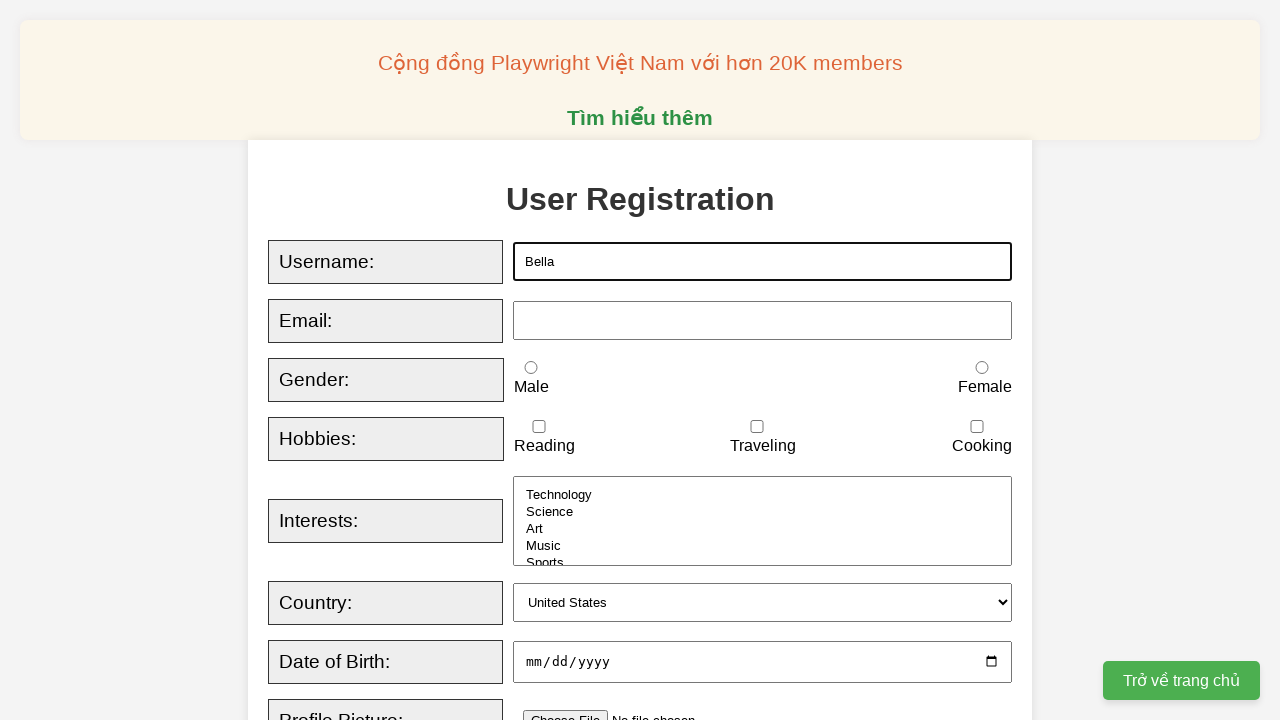

Filled email field with 'bellantn93@gmail.com' on xpath=//input[@id='email']
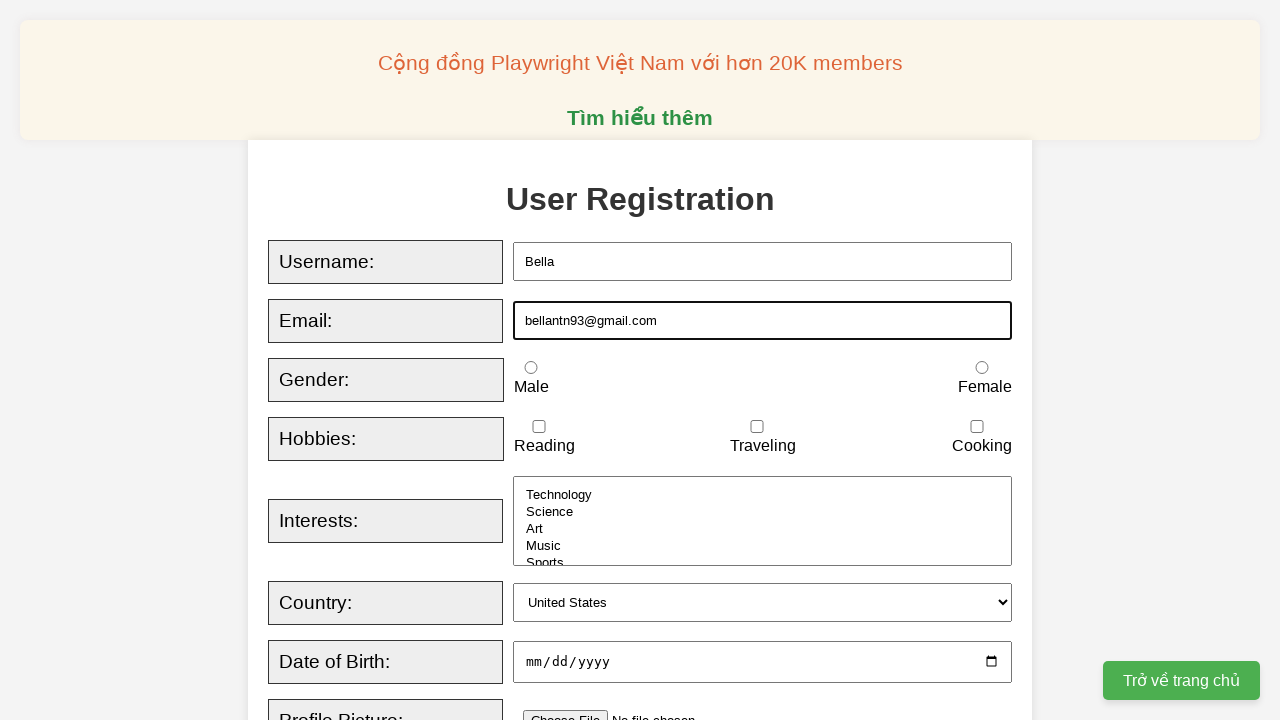

Selected female gender radio button at (982, 368) on xpath=//input[@id='female']
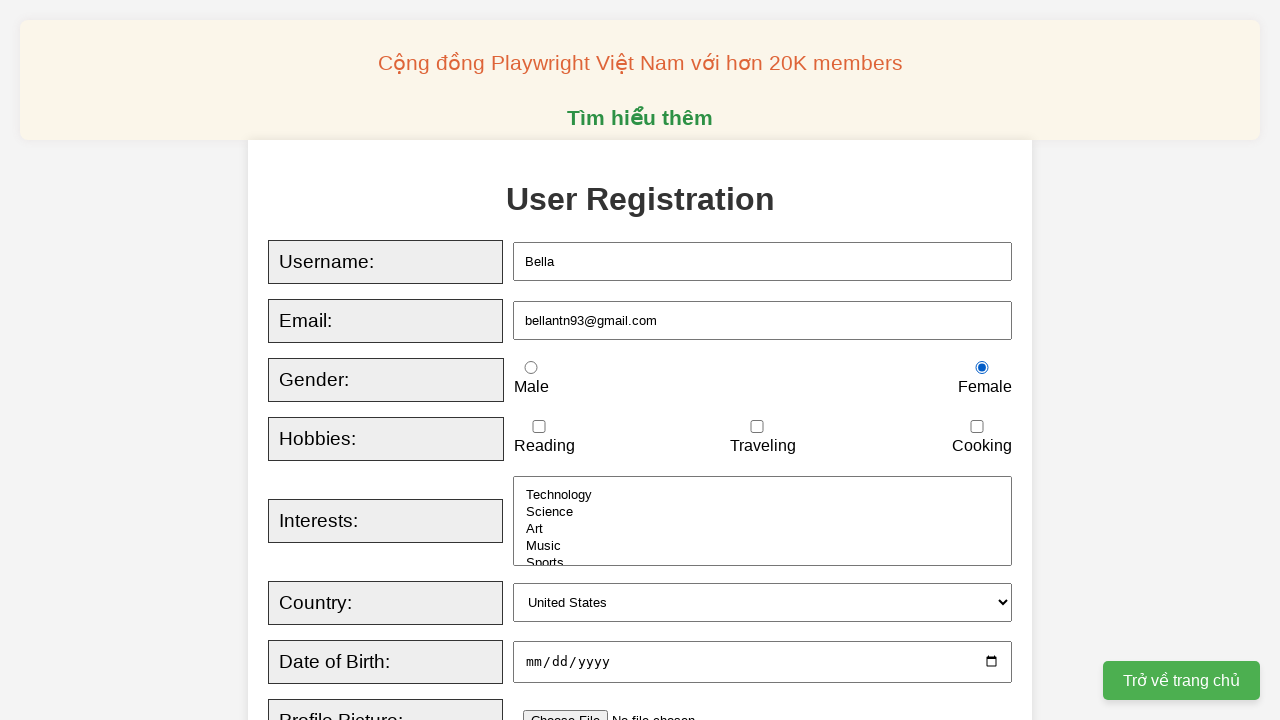

Checked traveling hobby checkbox
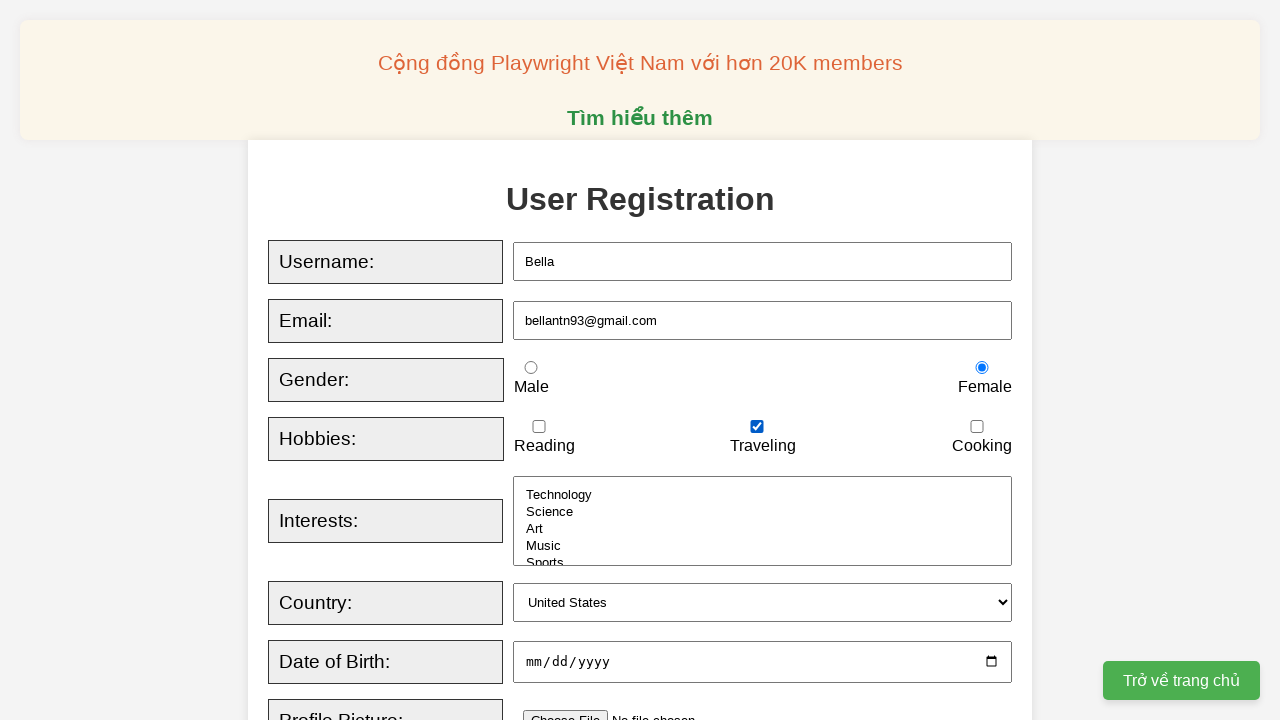

Selected 'Music' from interests dropdown on xpath=//select[@id='interests']
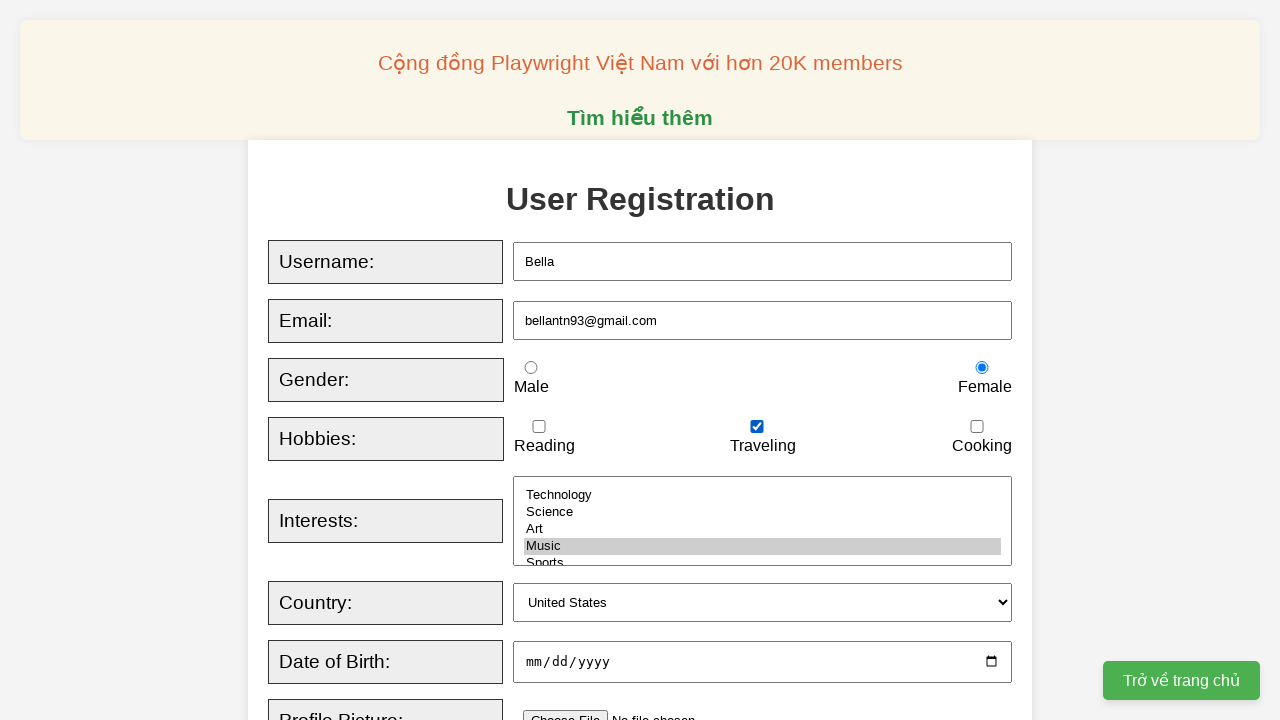

Selected 'Canada' from country dropdown on xpath=//select[@id='country']
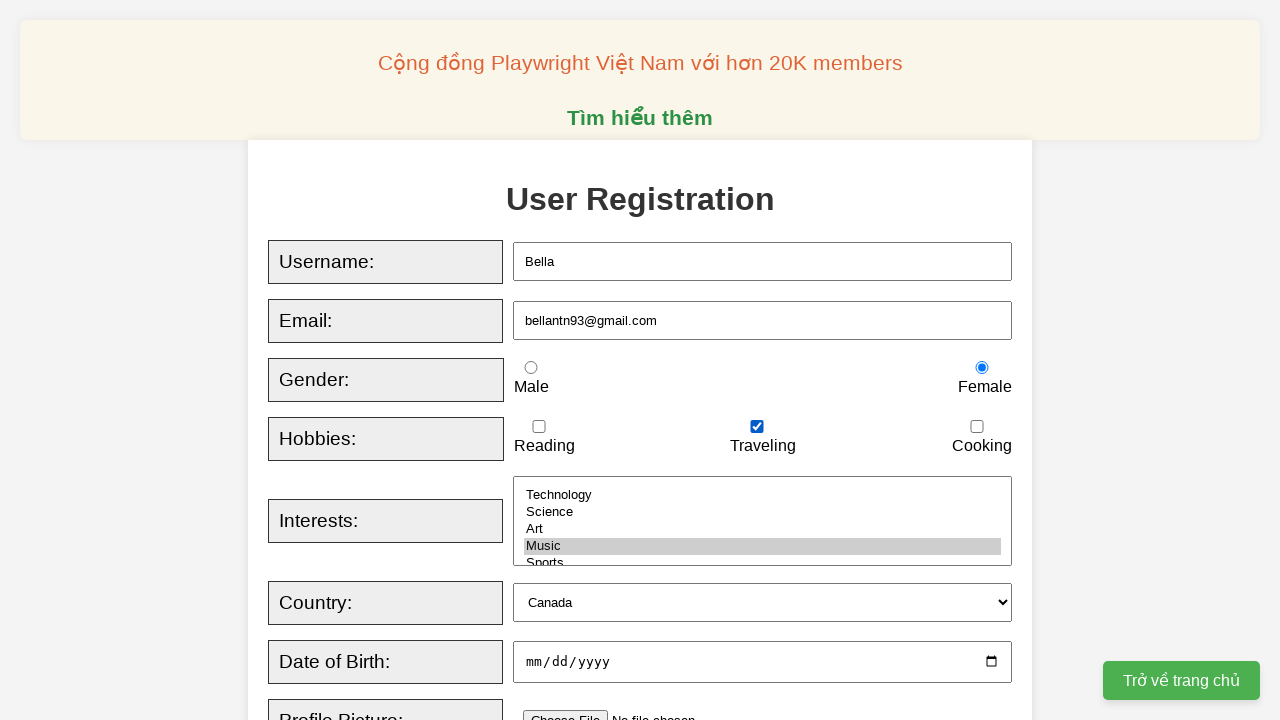

Filled date of birth field with '28011993'
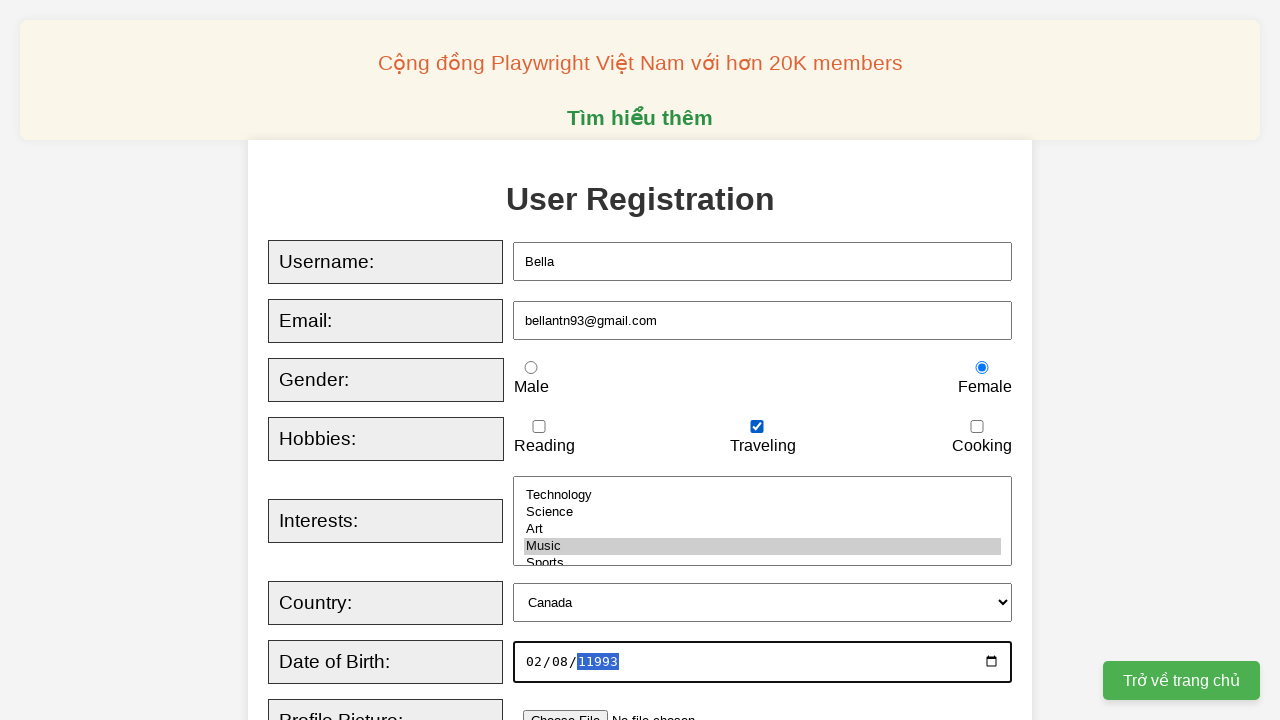

Filled biography textarea with 'This is a biography' on xpath=//textarea[@id='bio']
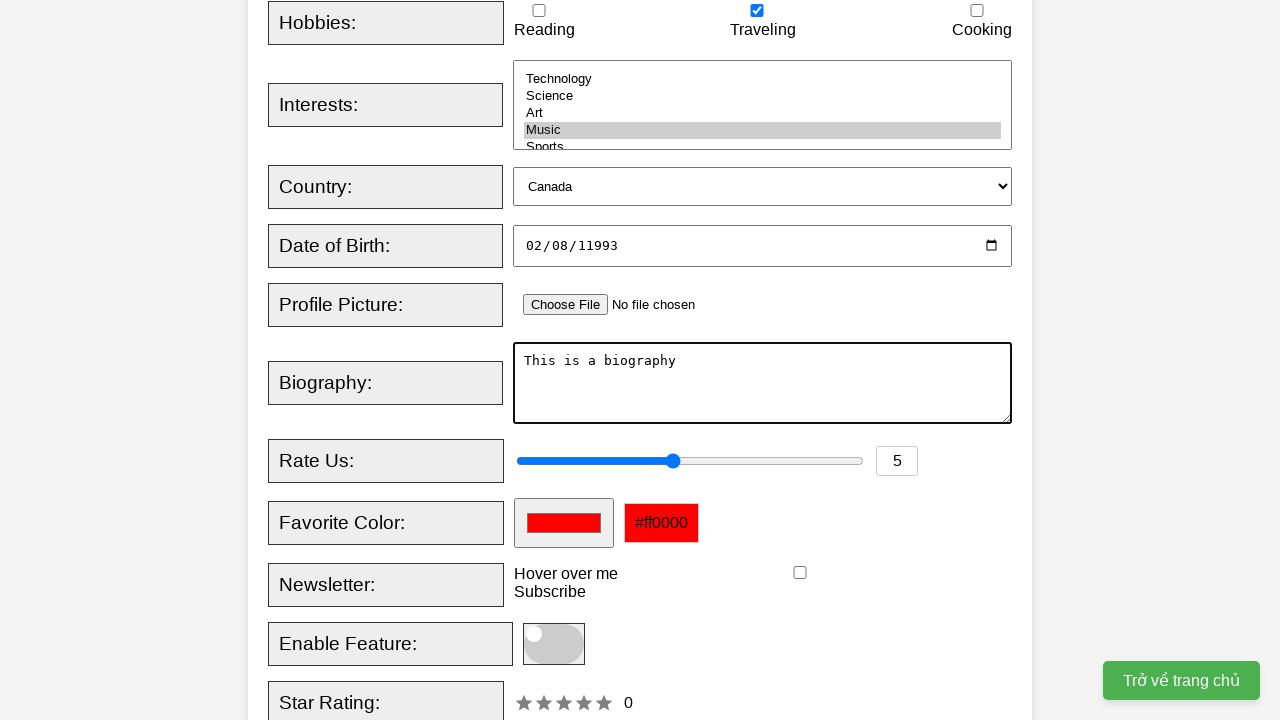

Filled rating field with '10' on xpath=//input[@id='rating']
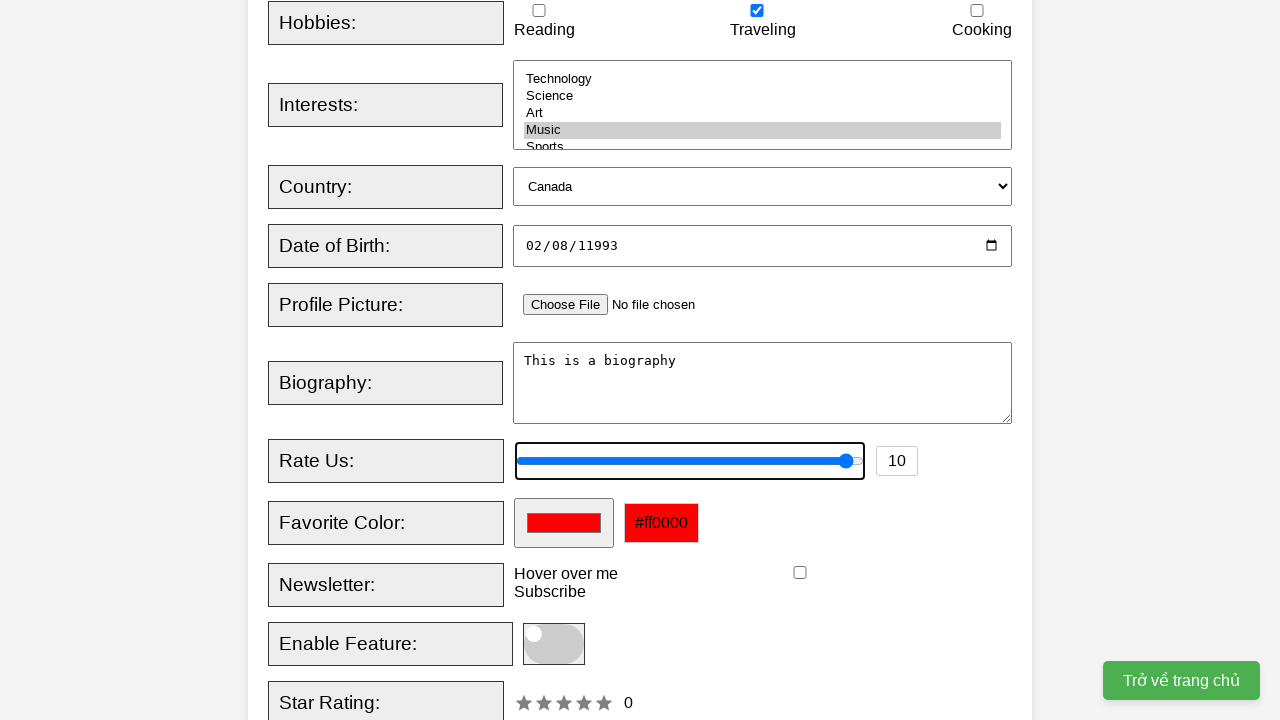

Clicked newsletter checkbox at (800, 573) on xpath=//input[@id='newsletter']
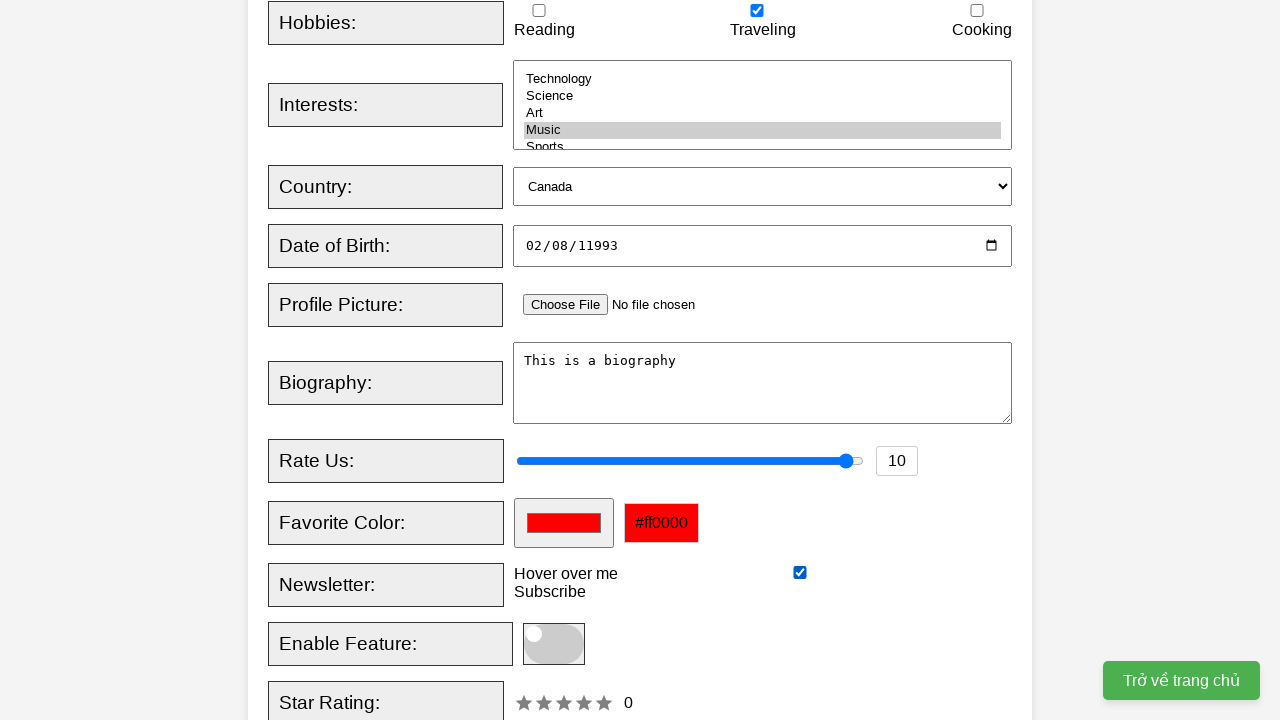

Clicked enable feature toggle at (554, 644) on xpath=//span[@class='slider round']
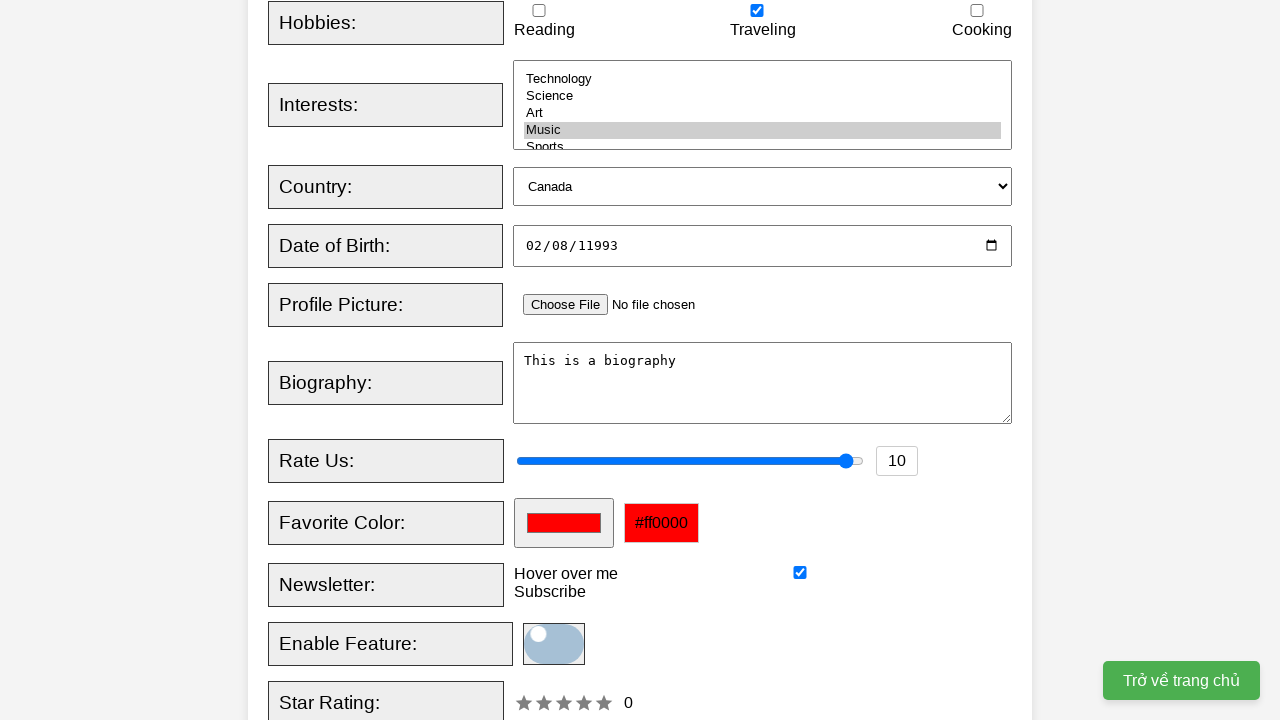

Clicked Register button to submit form at (528, 360) on xpath=//button[text()='Register']
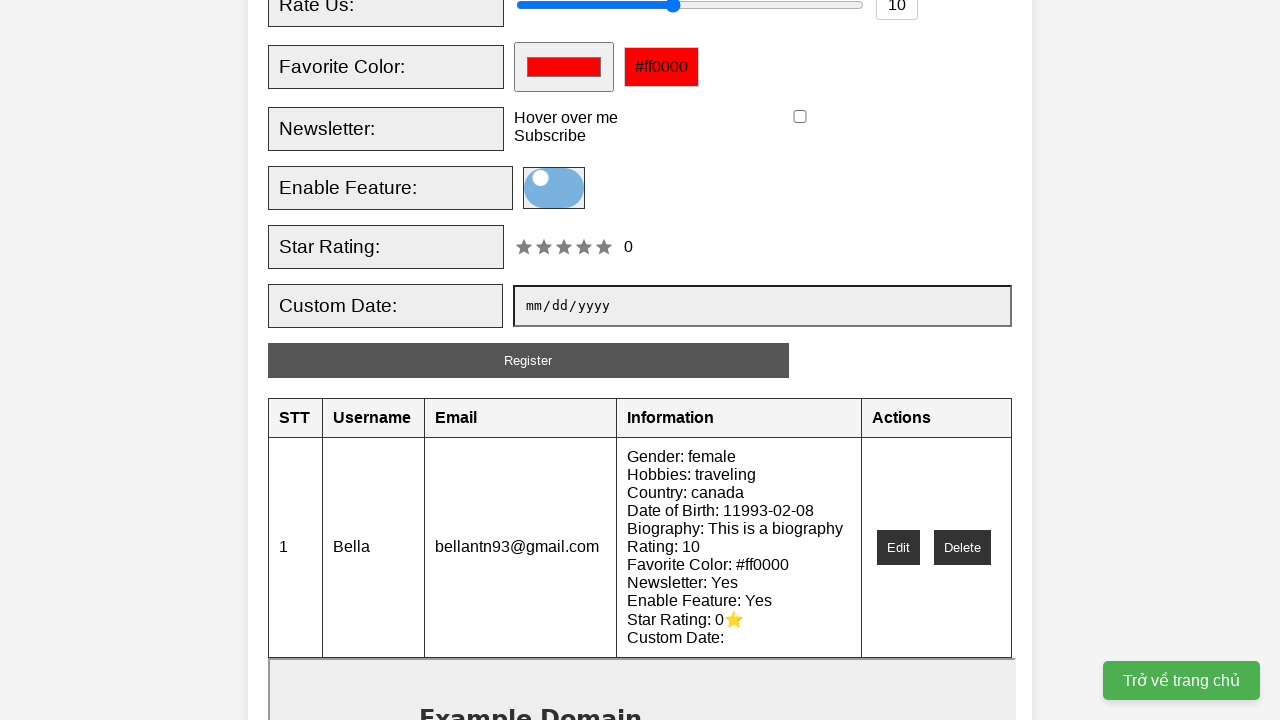

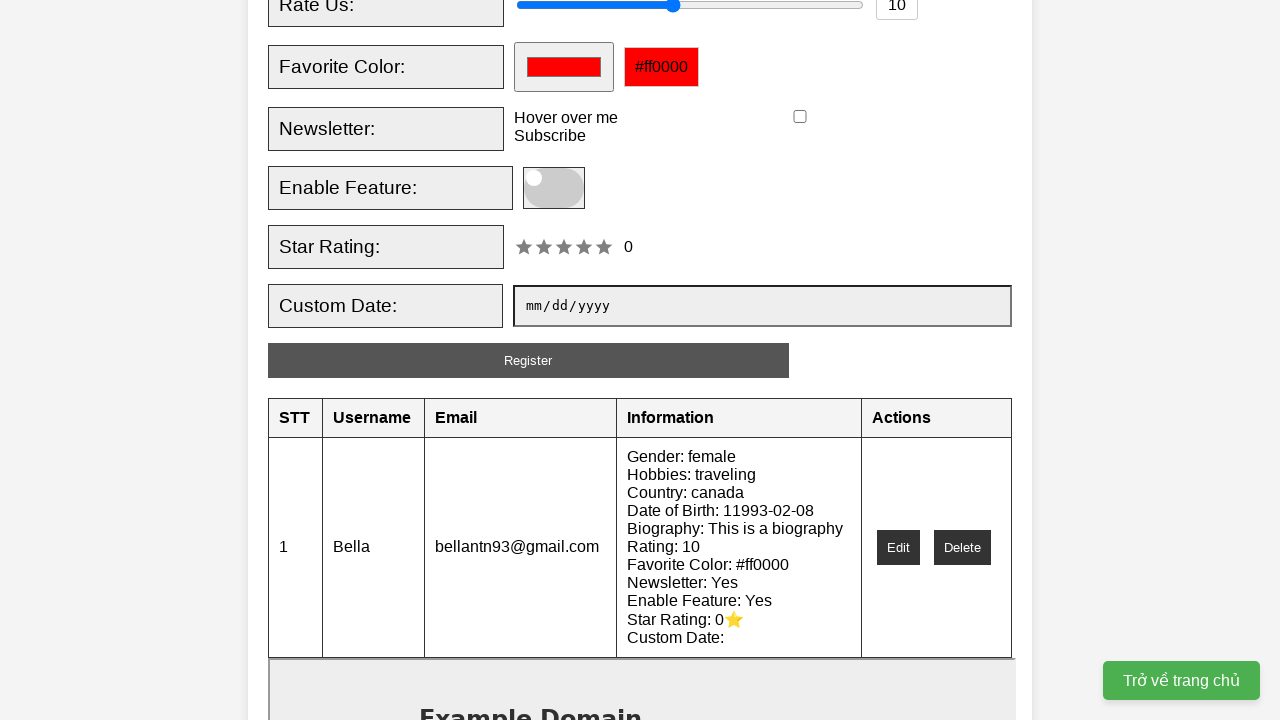